Tests mortgage calculator by entering purchase price and down payment values into the form fields

Starting URL: https://www.mlcalc.com

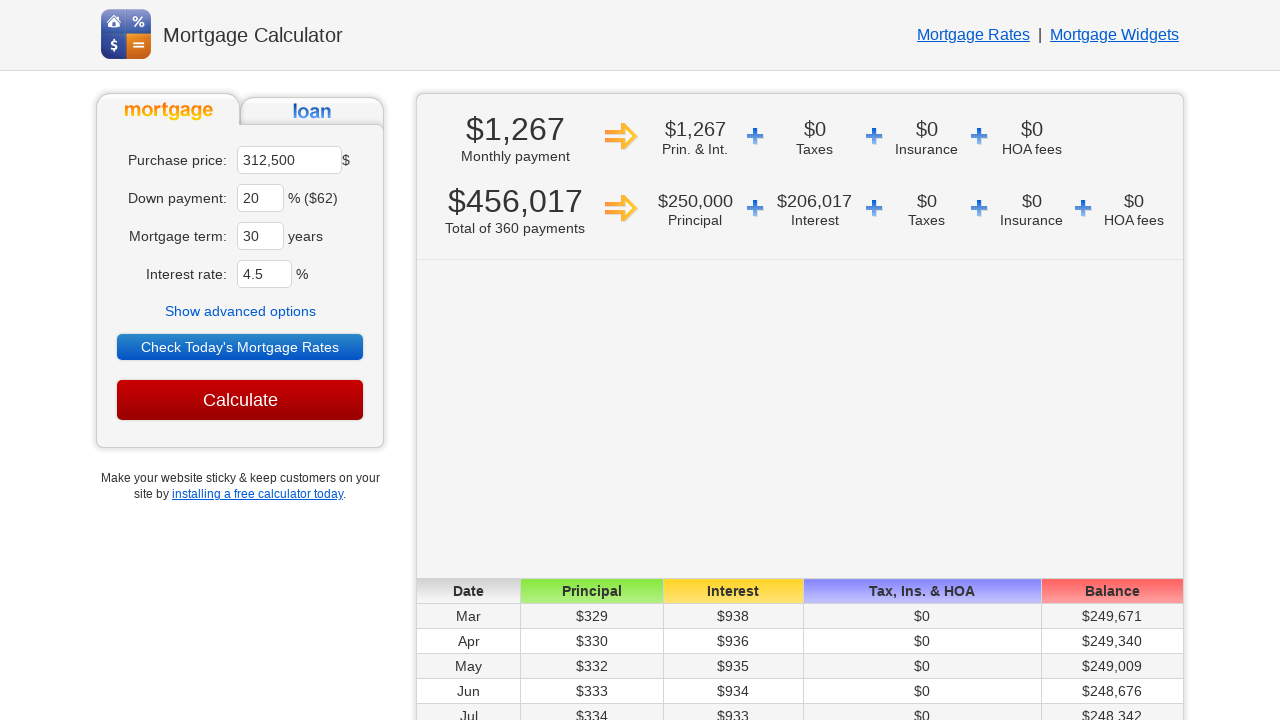

Navigated to mortgage calculator website
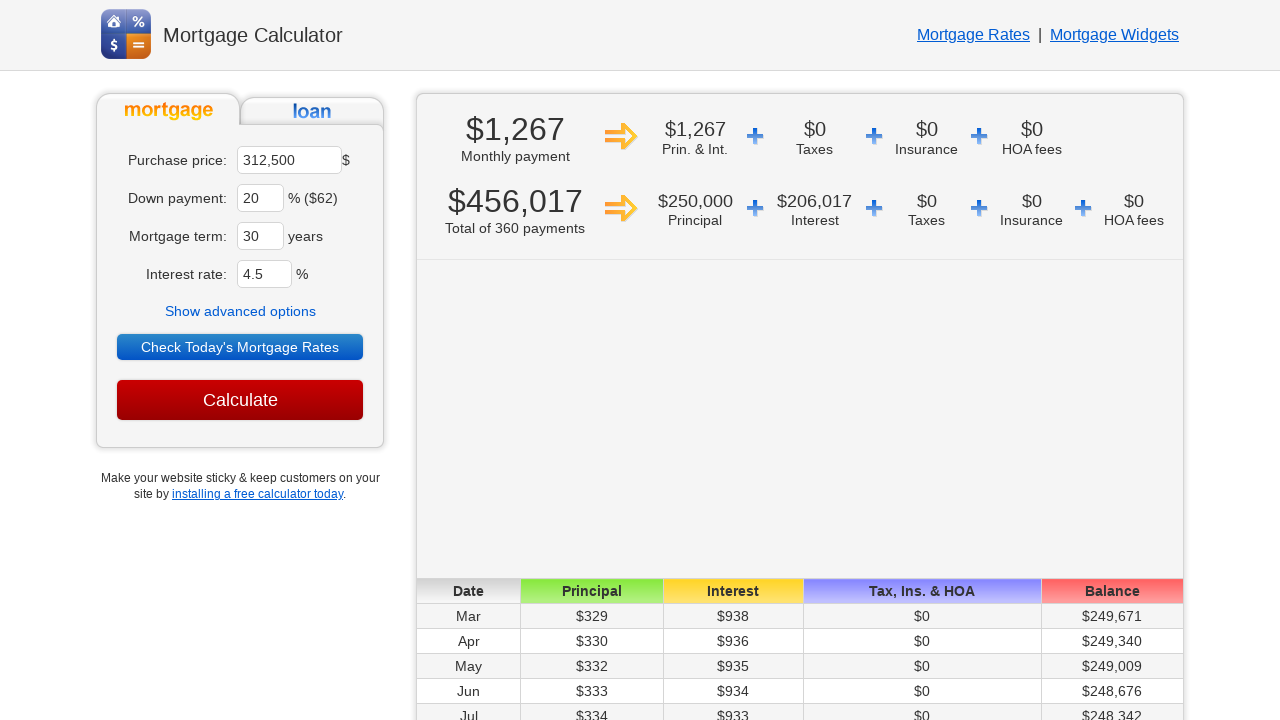

Located purchase price input field
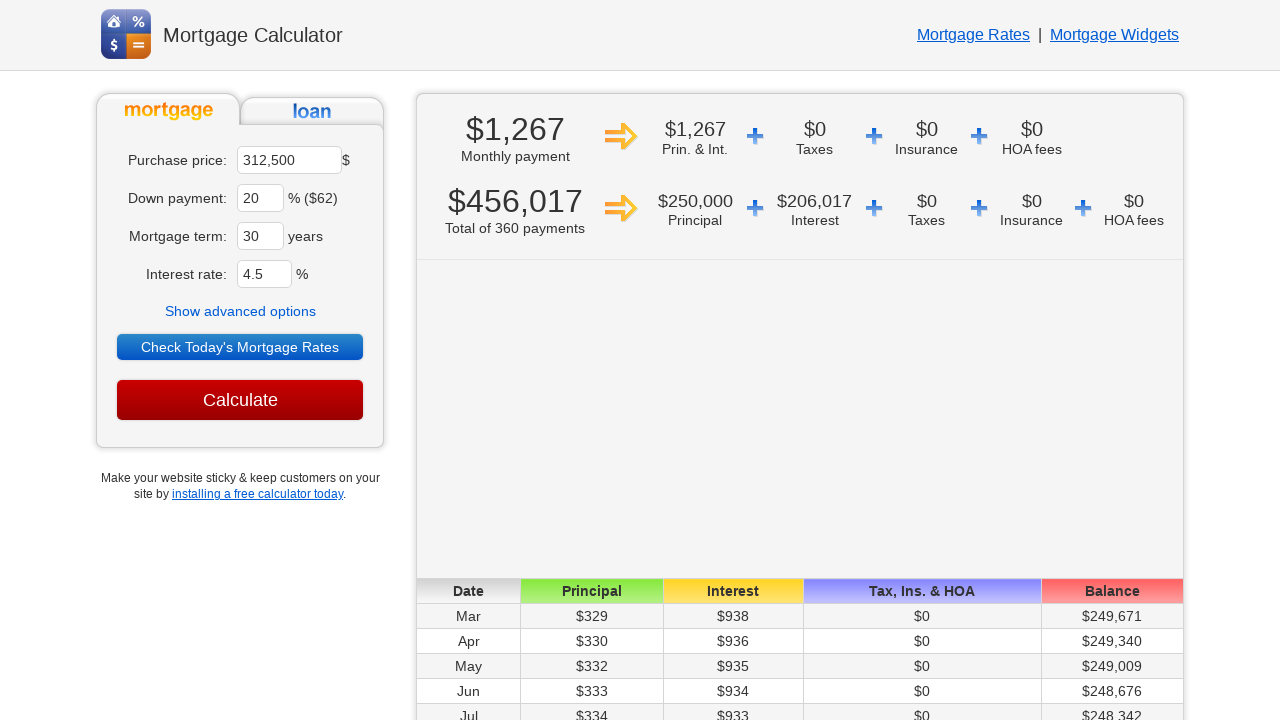

Cleared purchase price field on input[name='ma']
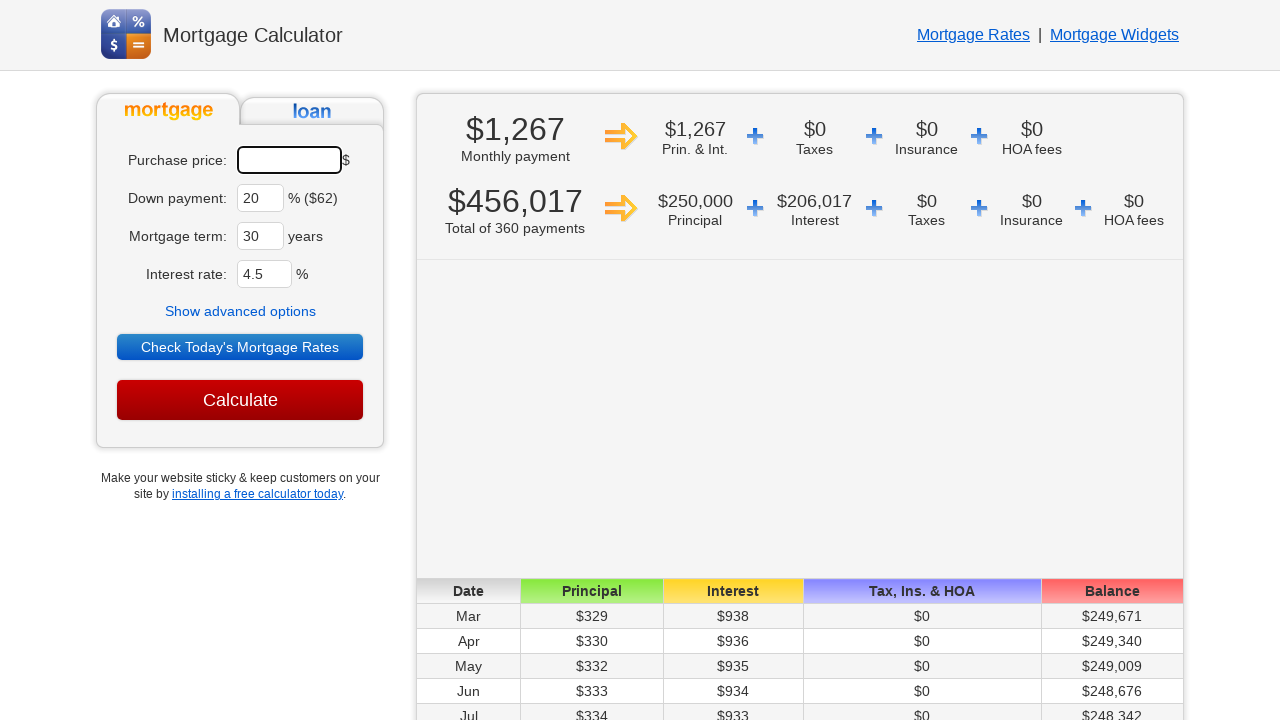

Entered purchase price value of 450000 on input[name='ma']
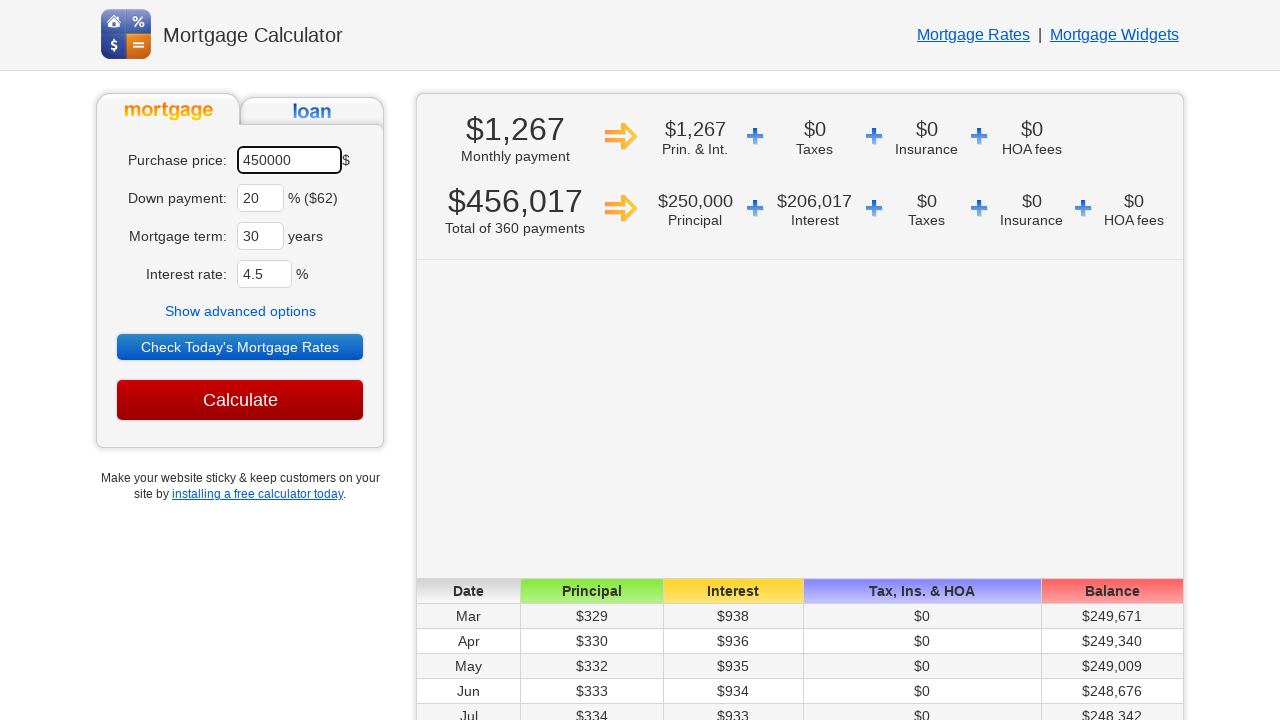

Located down payment input field
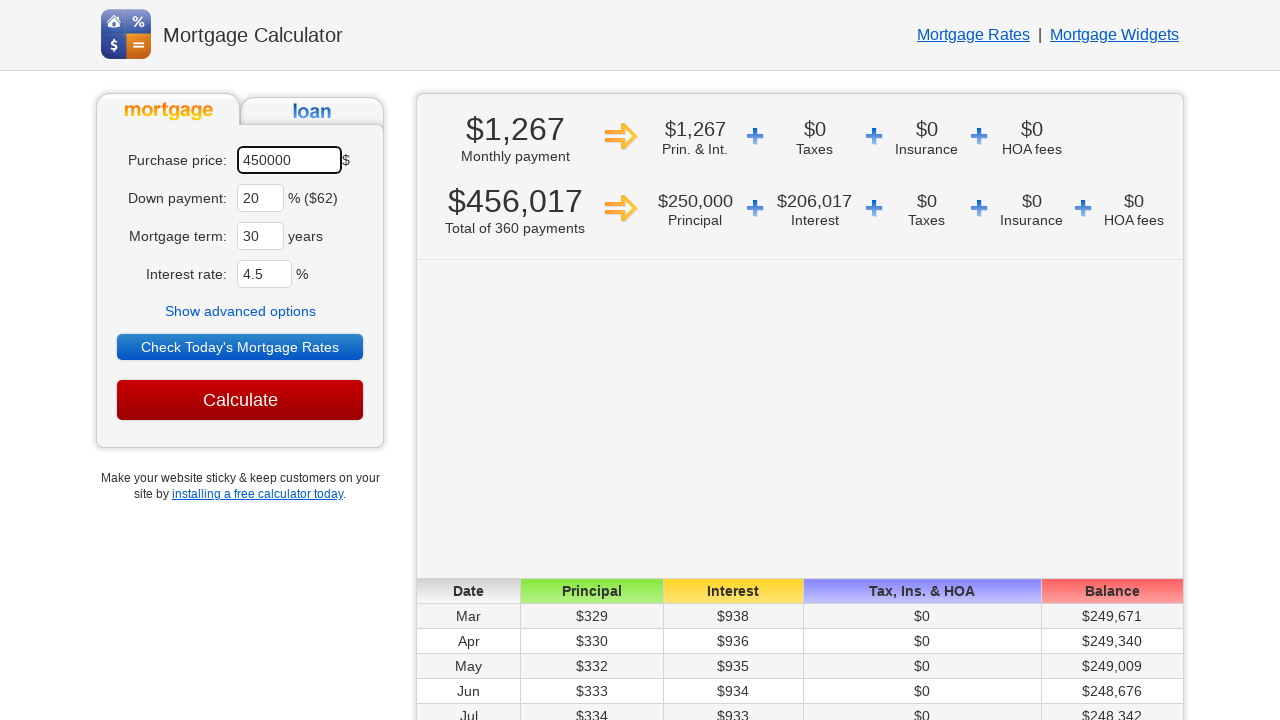

Cleared down payment field on input[name='dp']
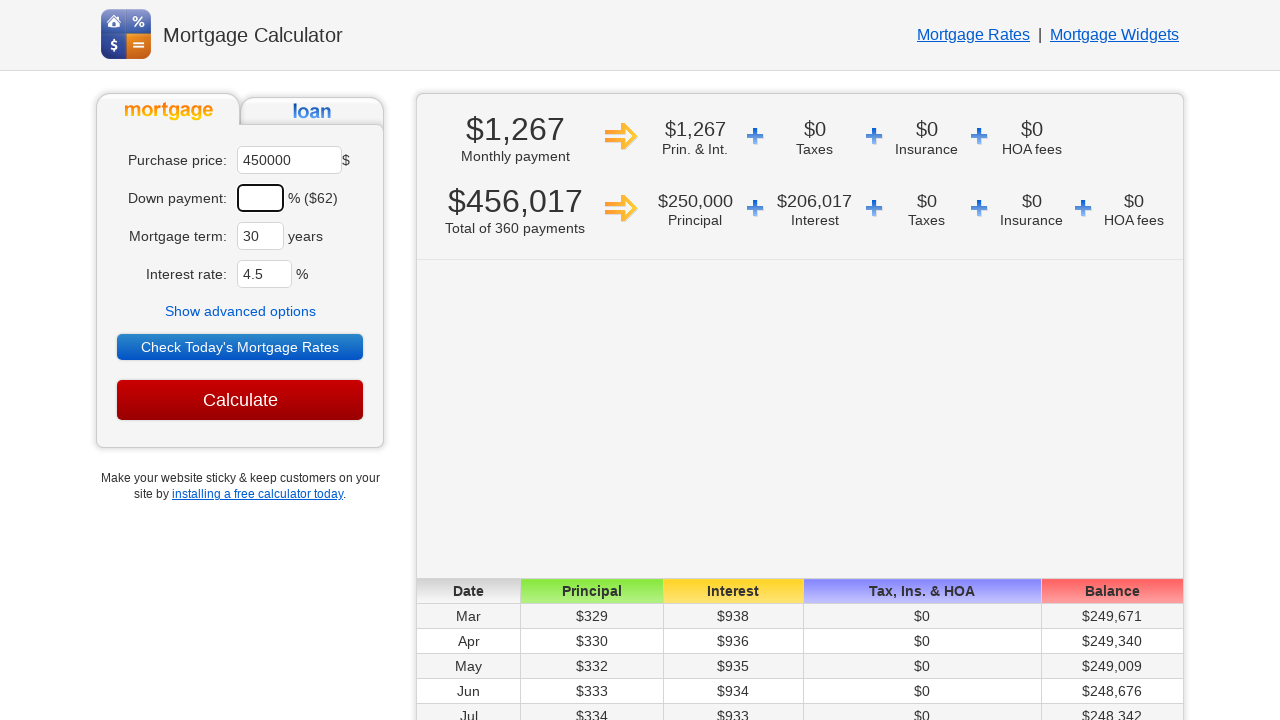

Entered down payment value of 25% on input[name='dp']
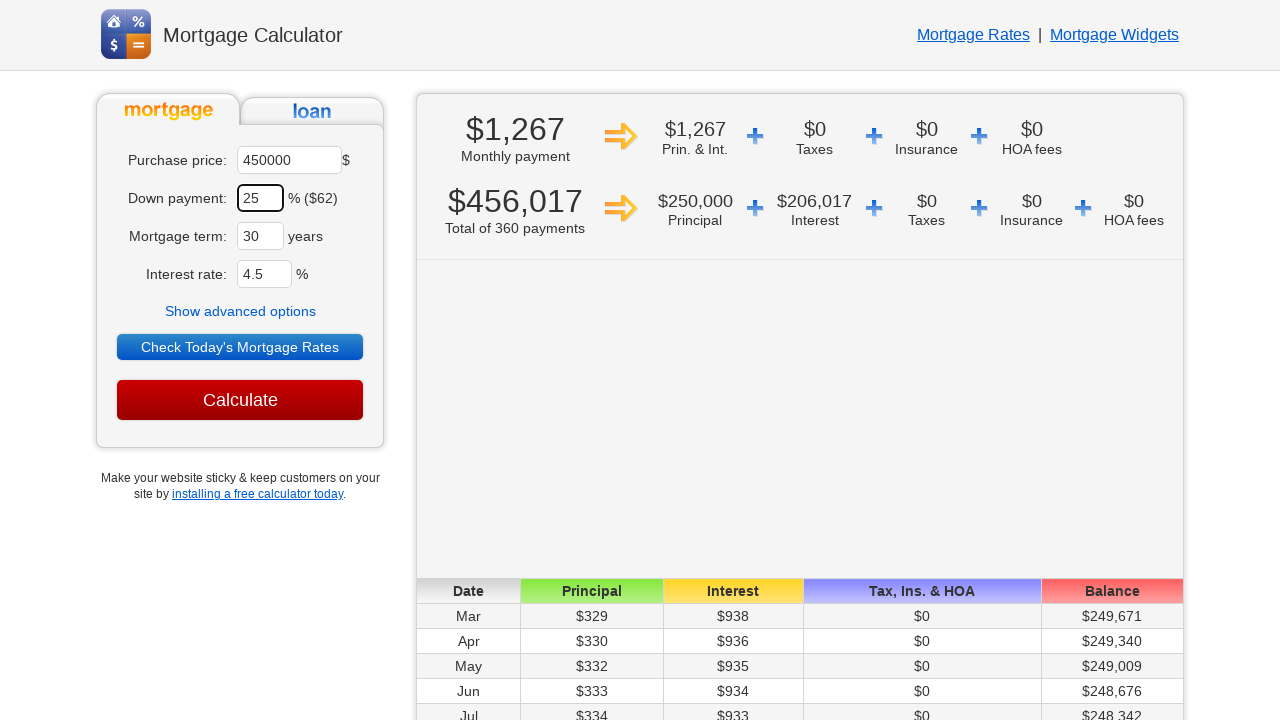

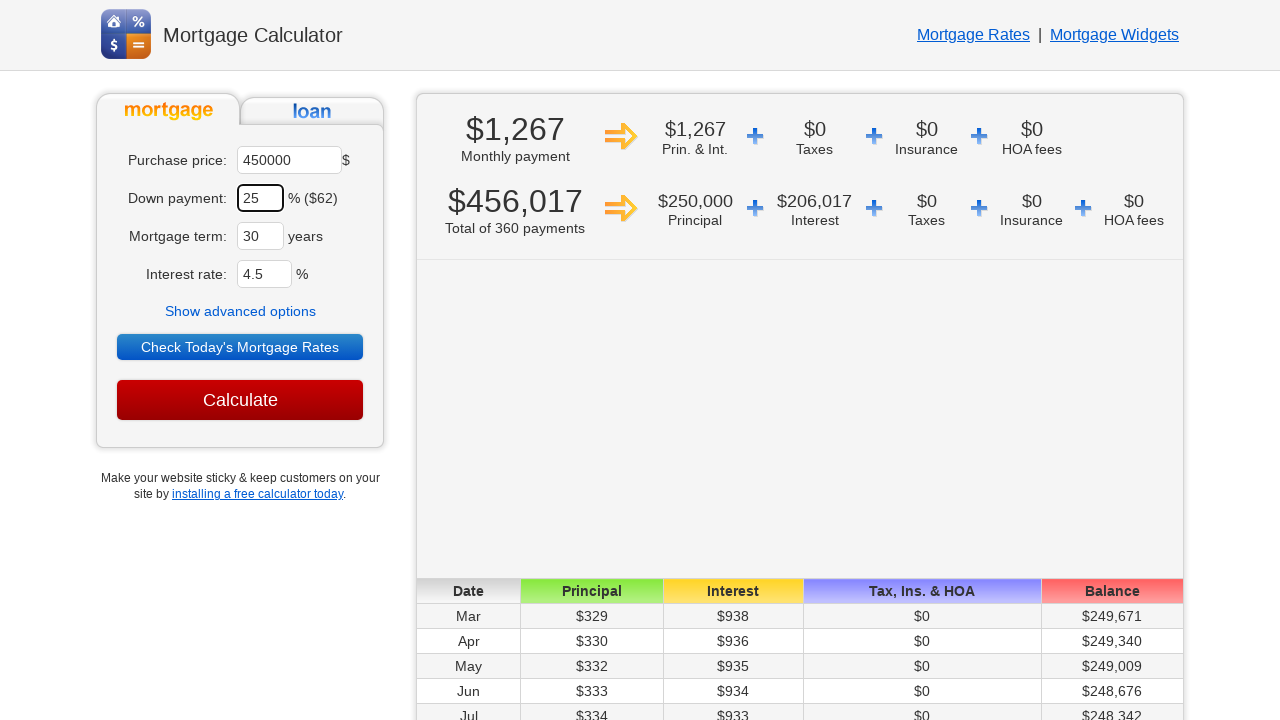